Navigates to Ziffit's basket page and enters a barcode to add an item

Starting URL: https://www.ziffit.com/en-gb/basket

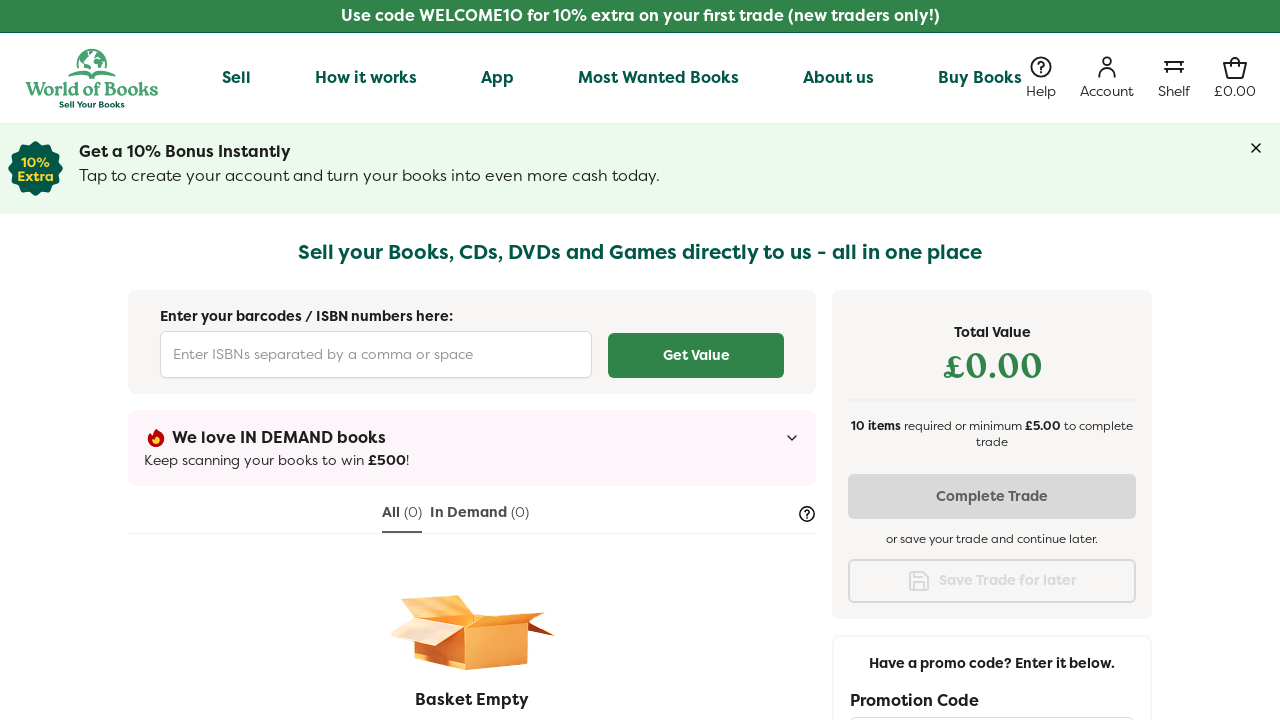

Filled barcode field with '9781234567890' on input[name="barcode"]
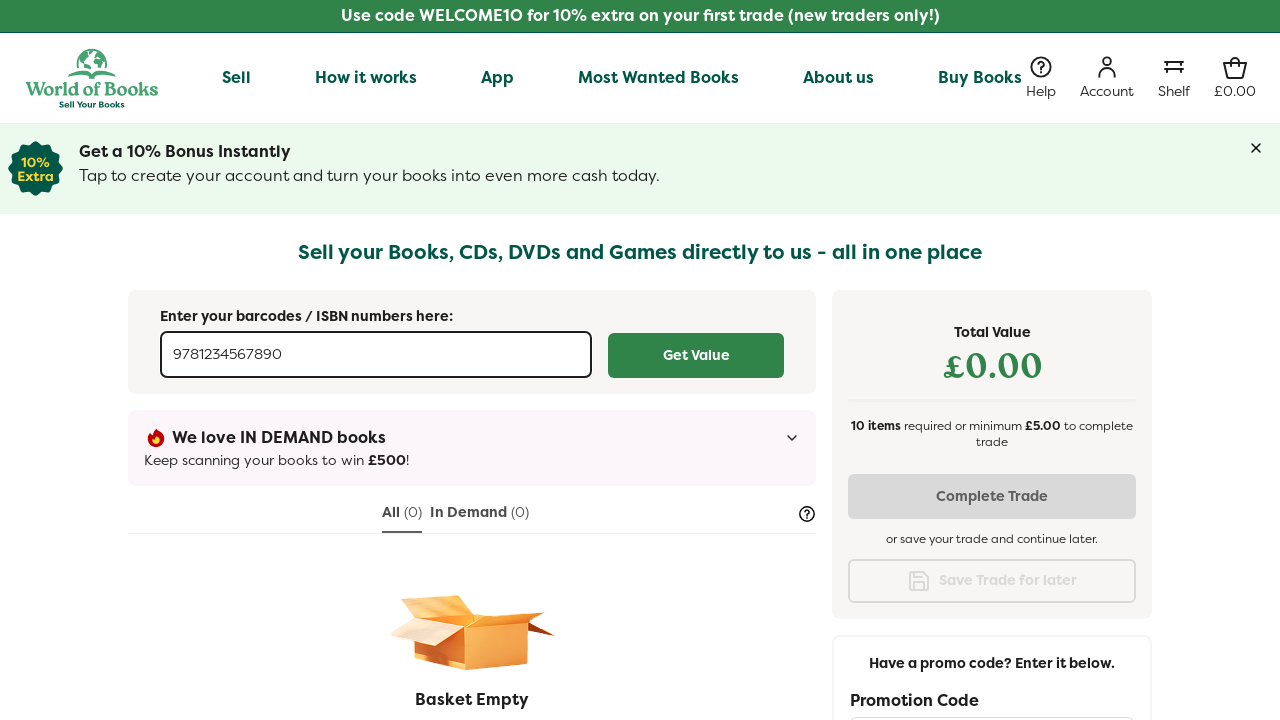

Pressed Enter to submit barcode and add item to basket on input[name="barcode"]
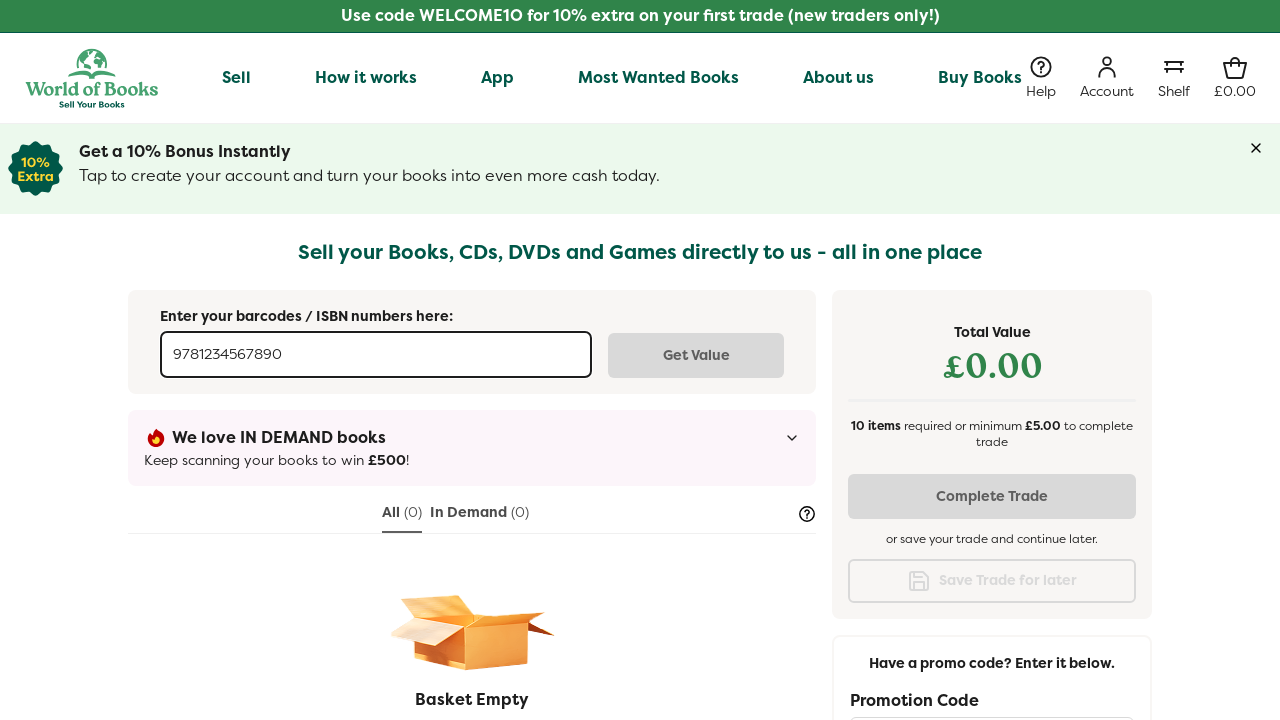

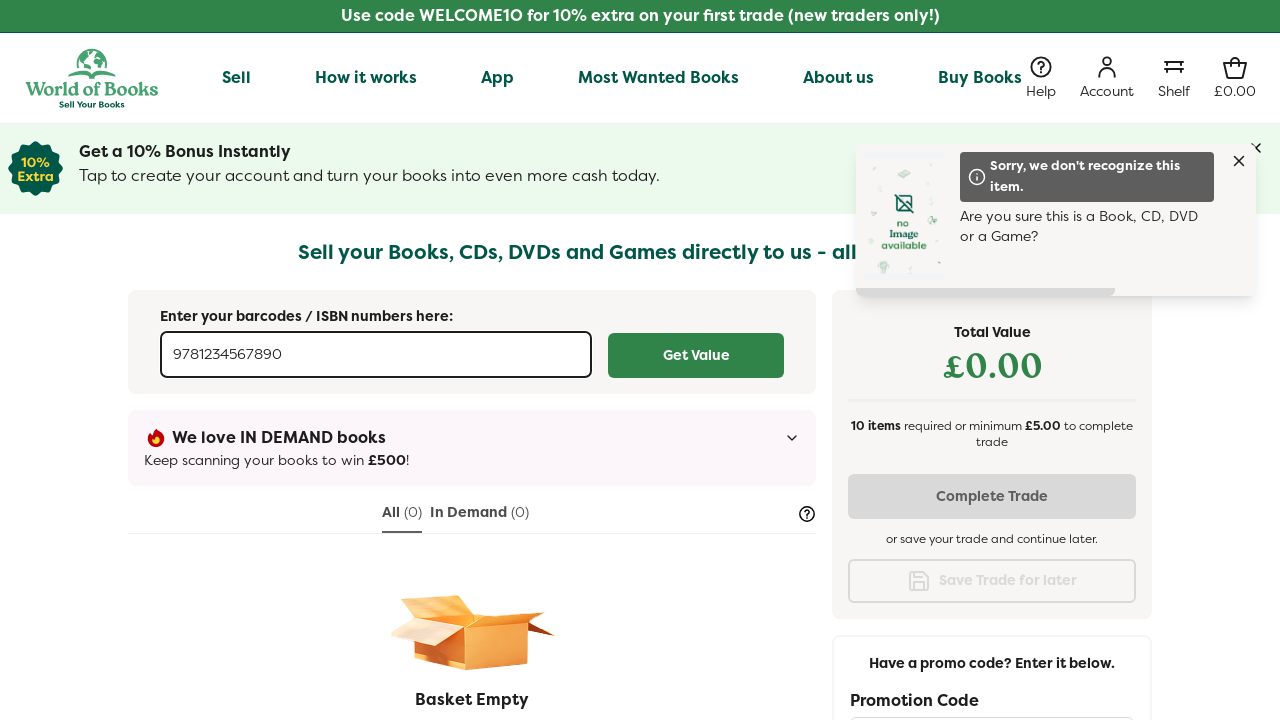